Navigates to a sample todo app and verifies that a list item element exists on the page

Starting URL: https://lambdatest.github.io/sample-todo-app/

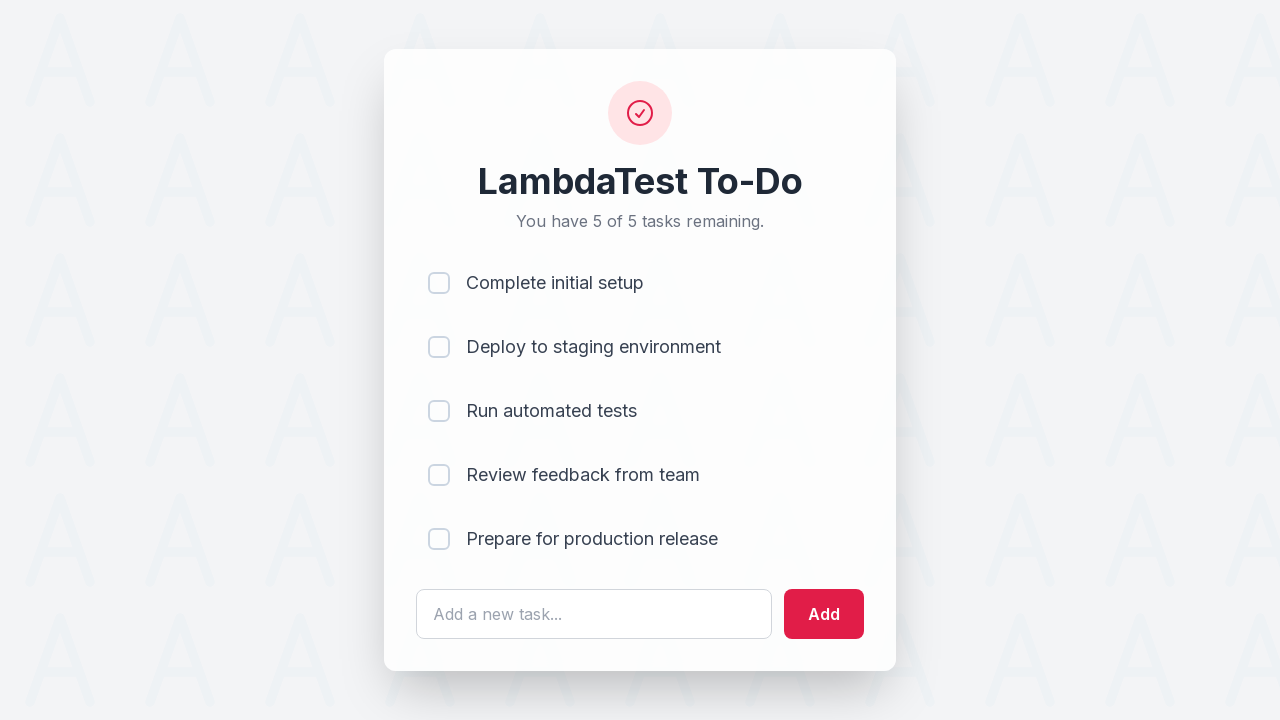

Navigated to sample todo app
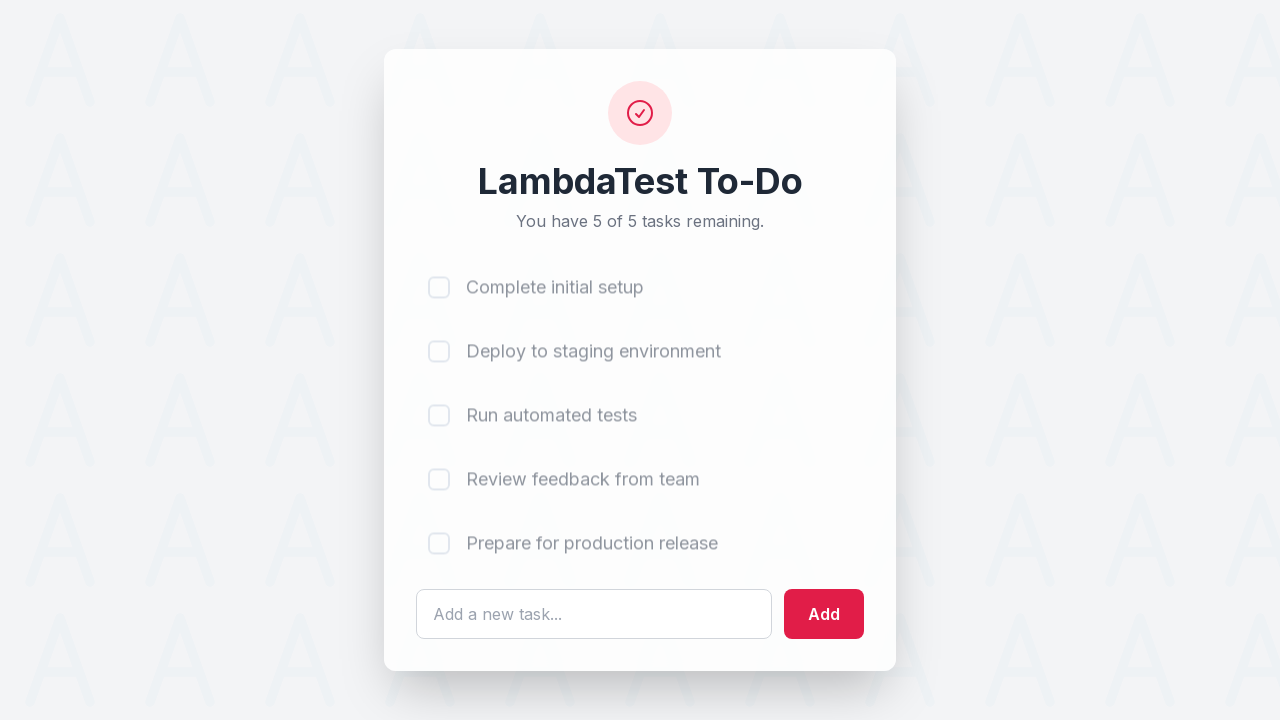

Located list item element with name 'li1'
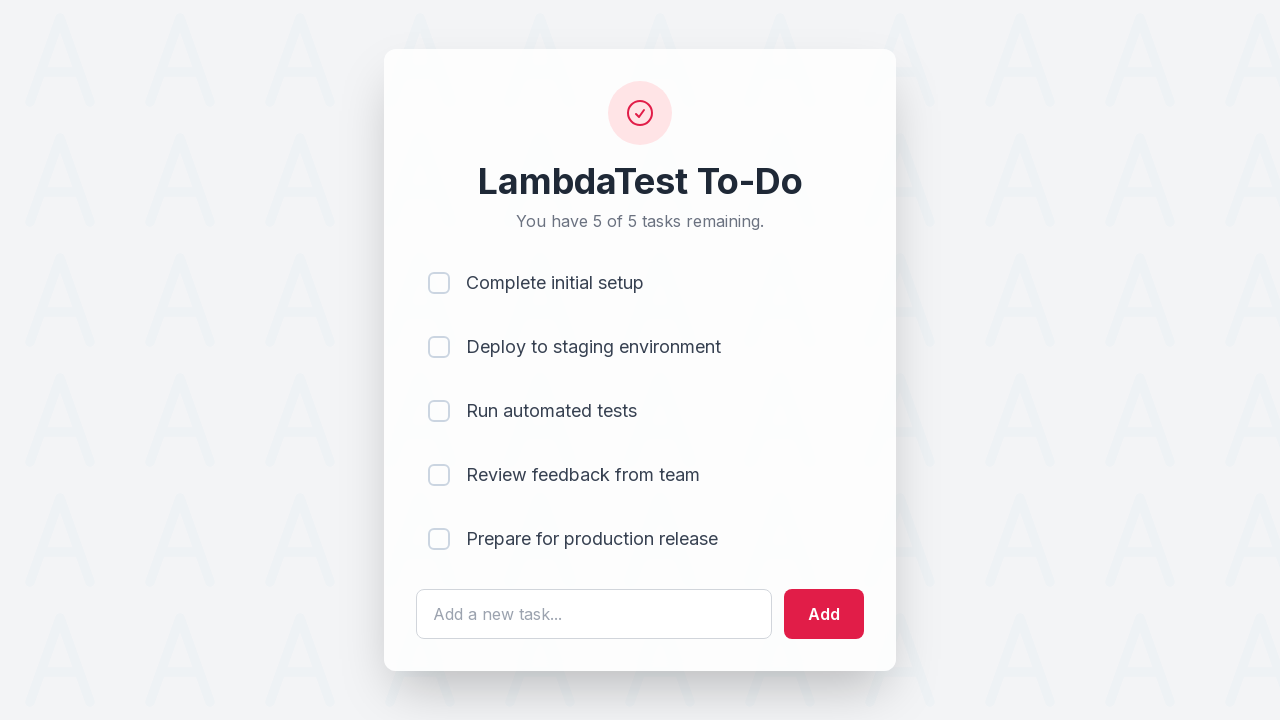

Verified that list item element exists on the page
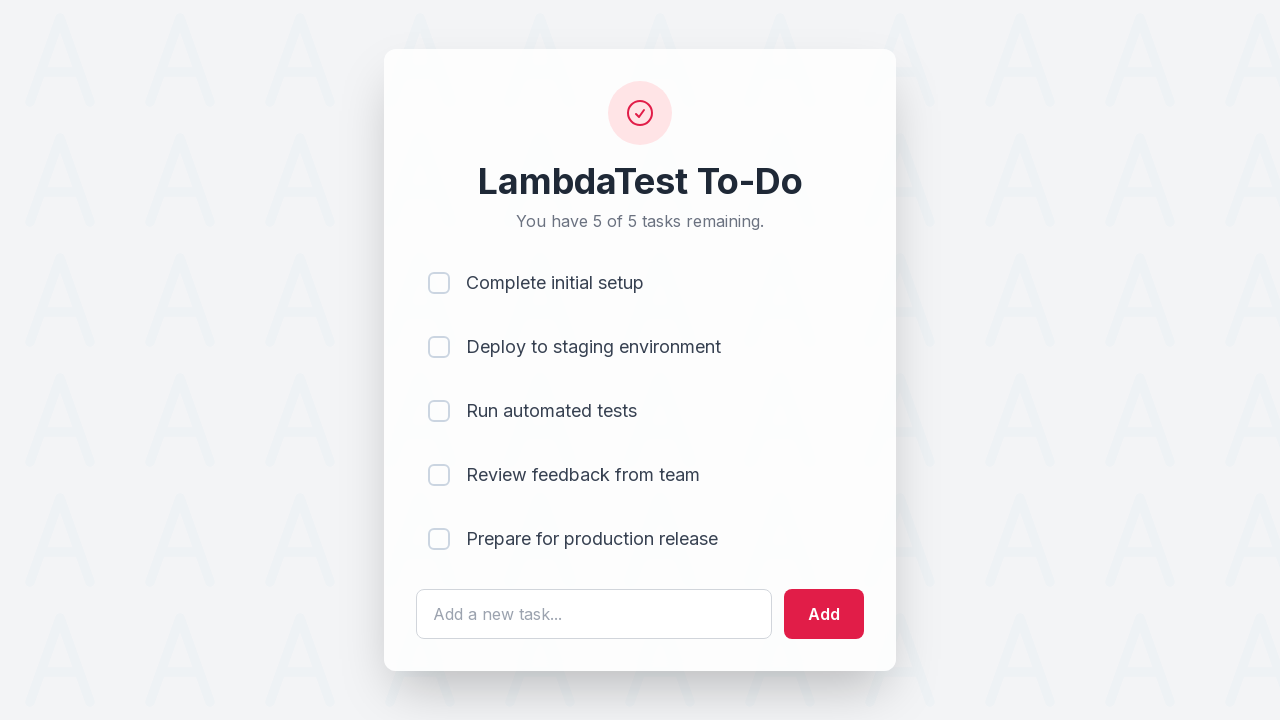

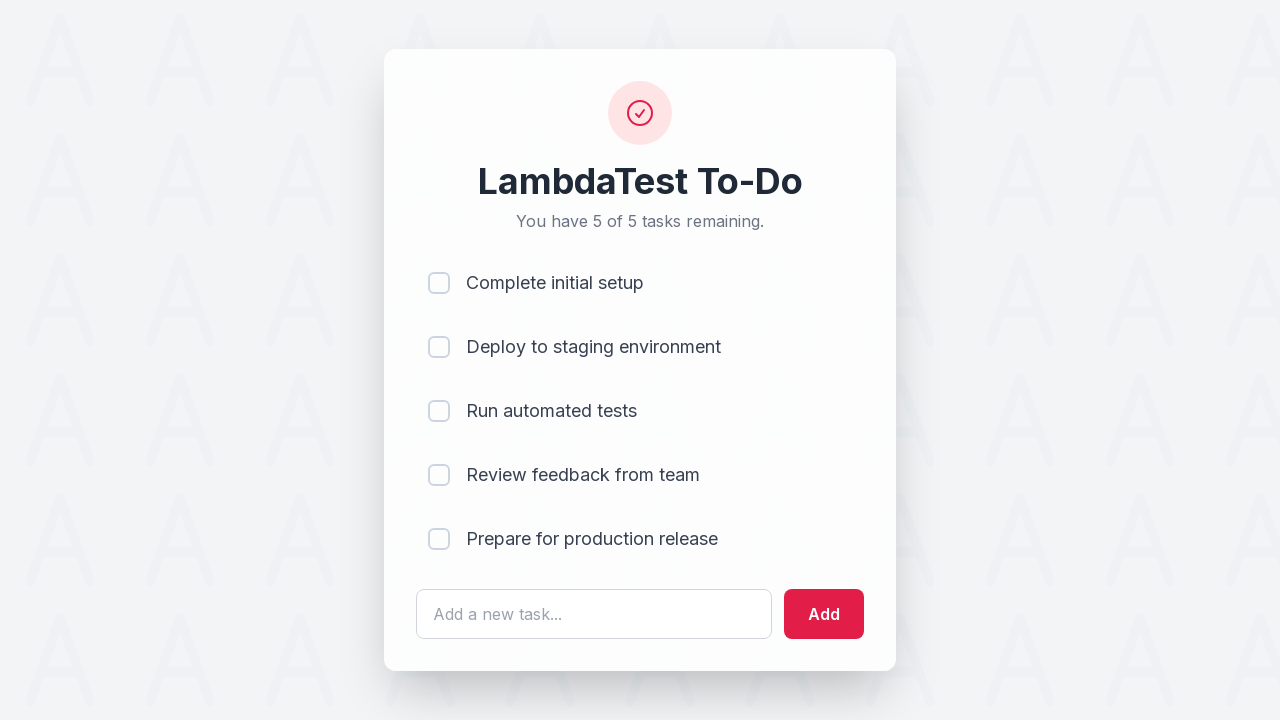